Tests e-commerce functionality by adding specific vegetable items (Cucumber, Brocolli, Beetroot) to cart, proceeding to checkout, applying a promo code, and verifying the promo is applied successfully.

Starting URL: https://rahulshettyacademy.com/seleniumPractise/

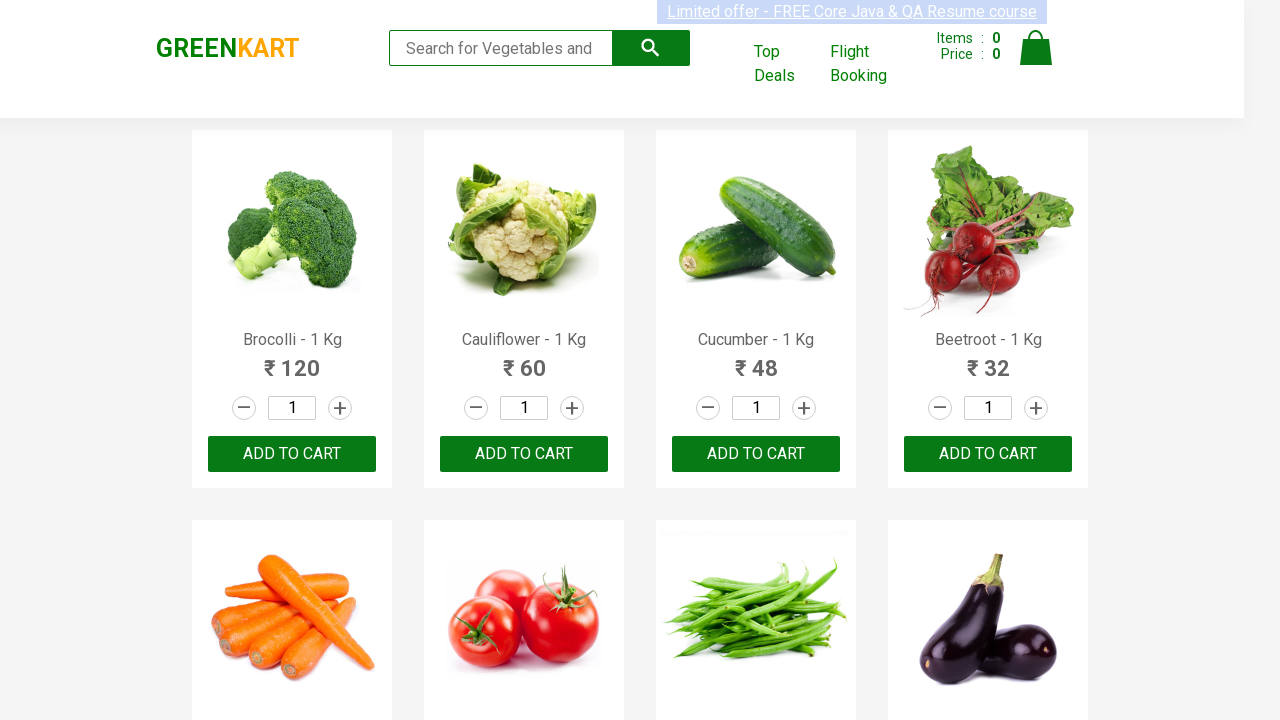

Waited for product list to load
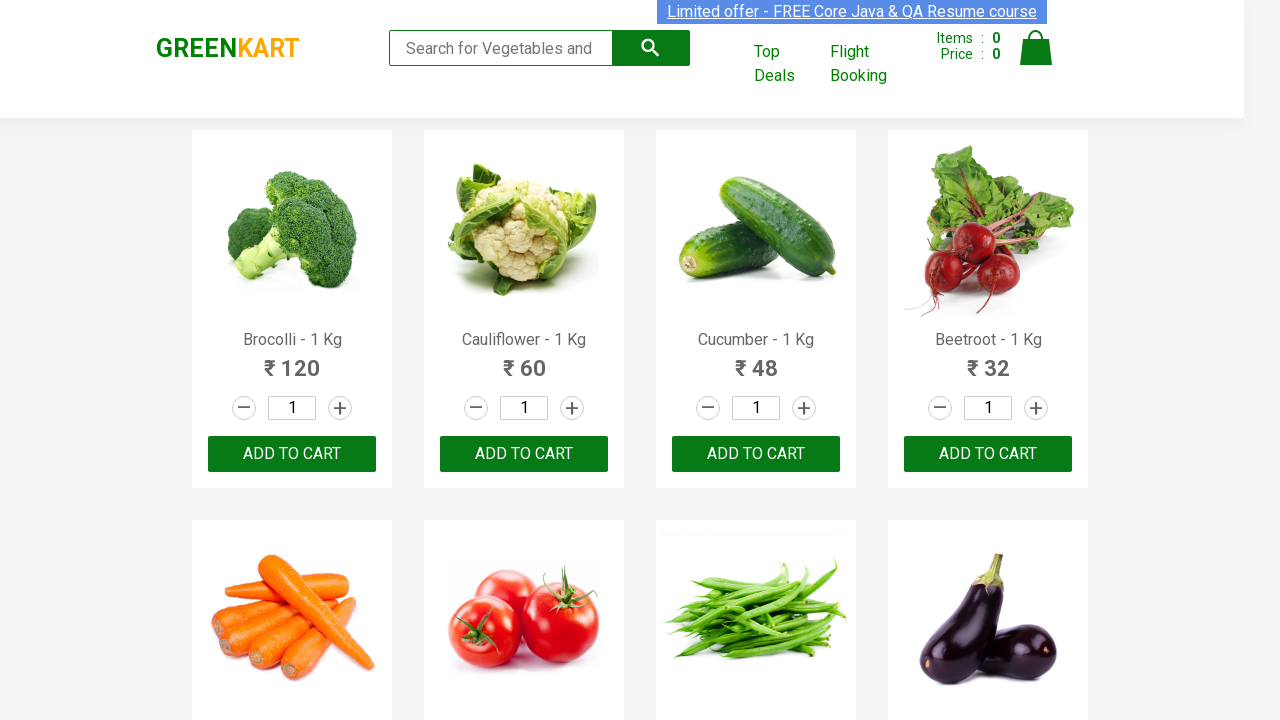

Retrieved all product elements from the page
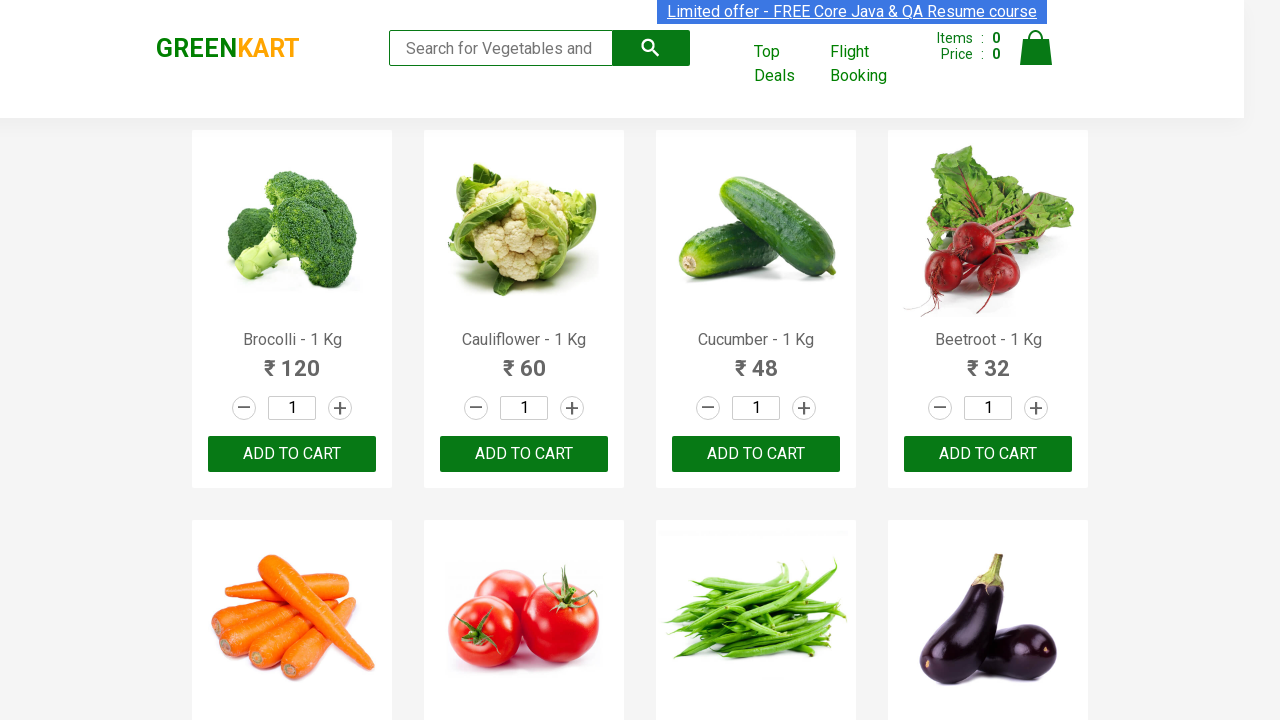

Added Brocolli to cart at (292, 454) on xpath=//div[@class='product-action']/button >> nth=0
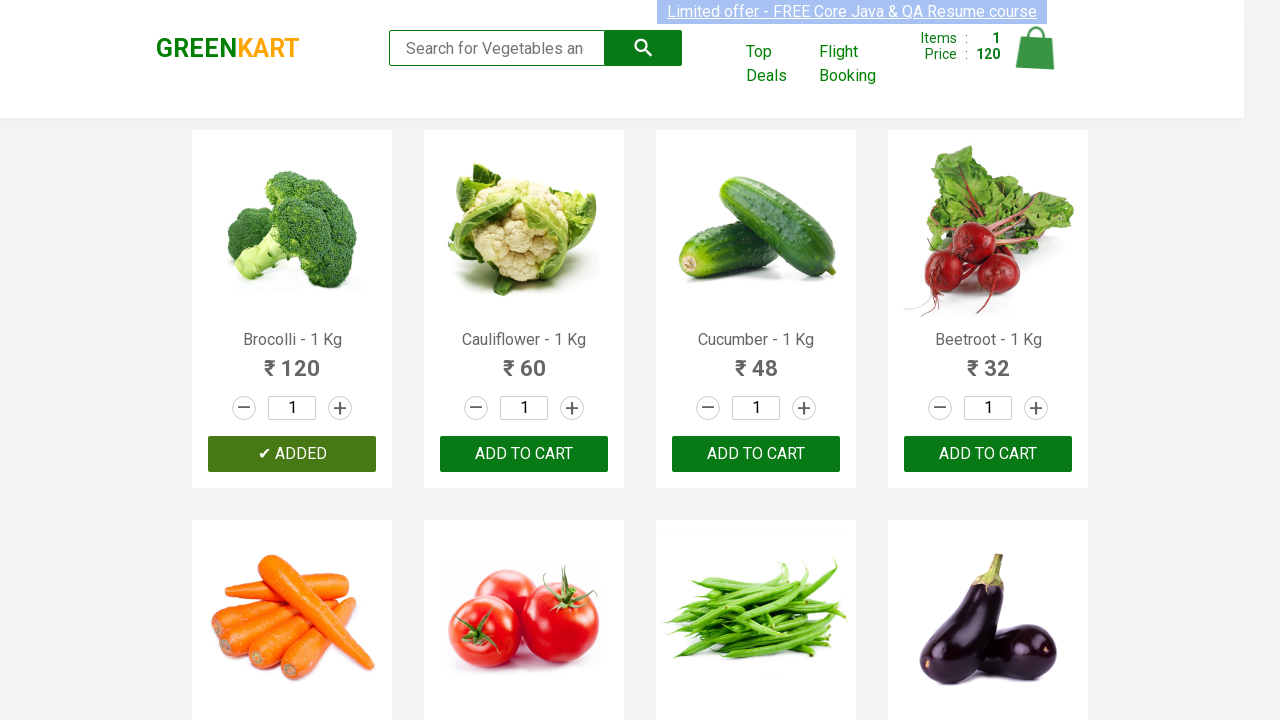

Added Cucumber to cart at (756, 454) on xpath=//div[@class='product-action']/button >> nth=2
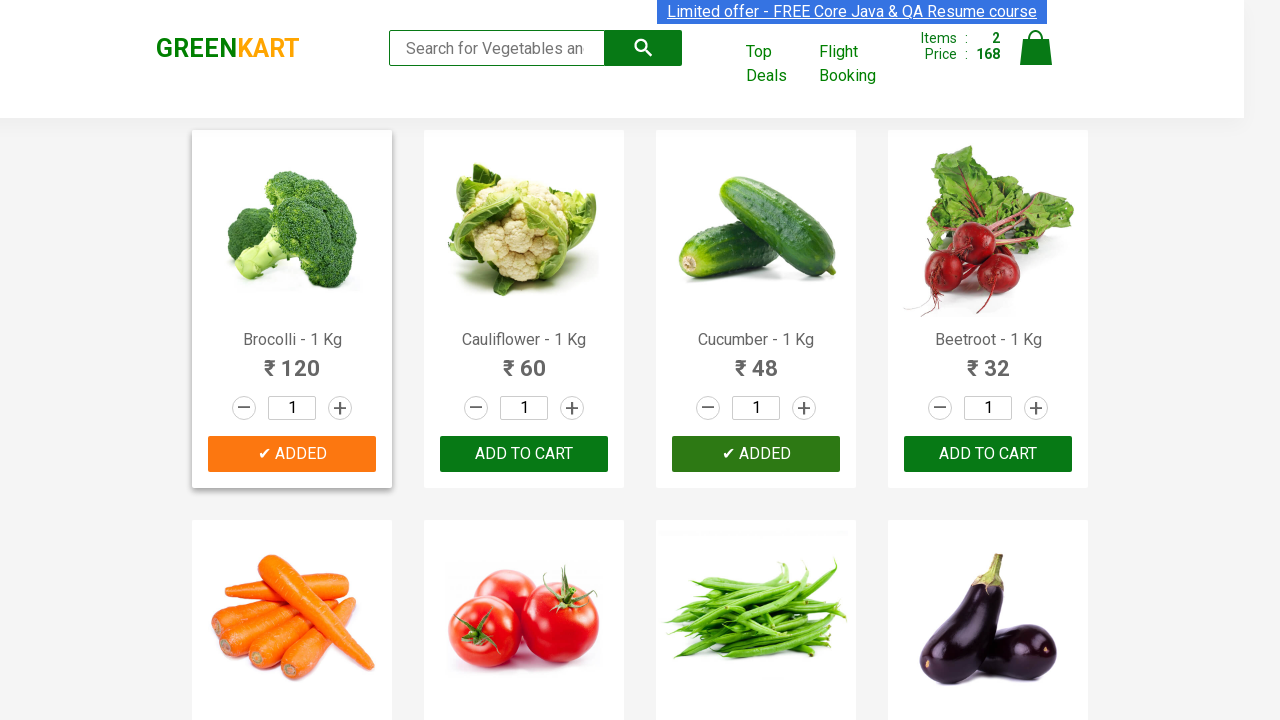

Added Beetroot to cart at (988, 454) on xpath=//div[@class='product-action']/button >> nth=3
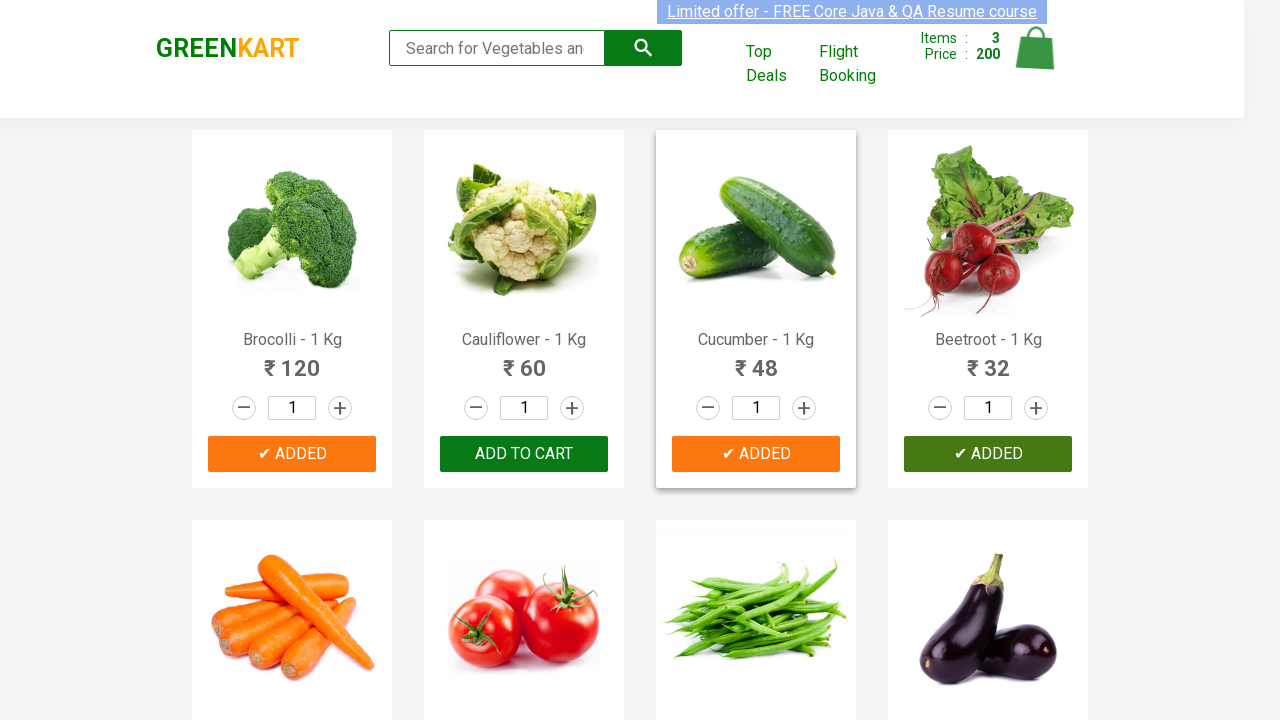

Clicked on cart icon to view cart at (1036, 48) on img[alt='Cart']
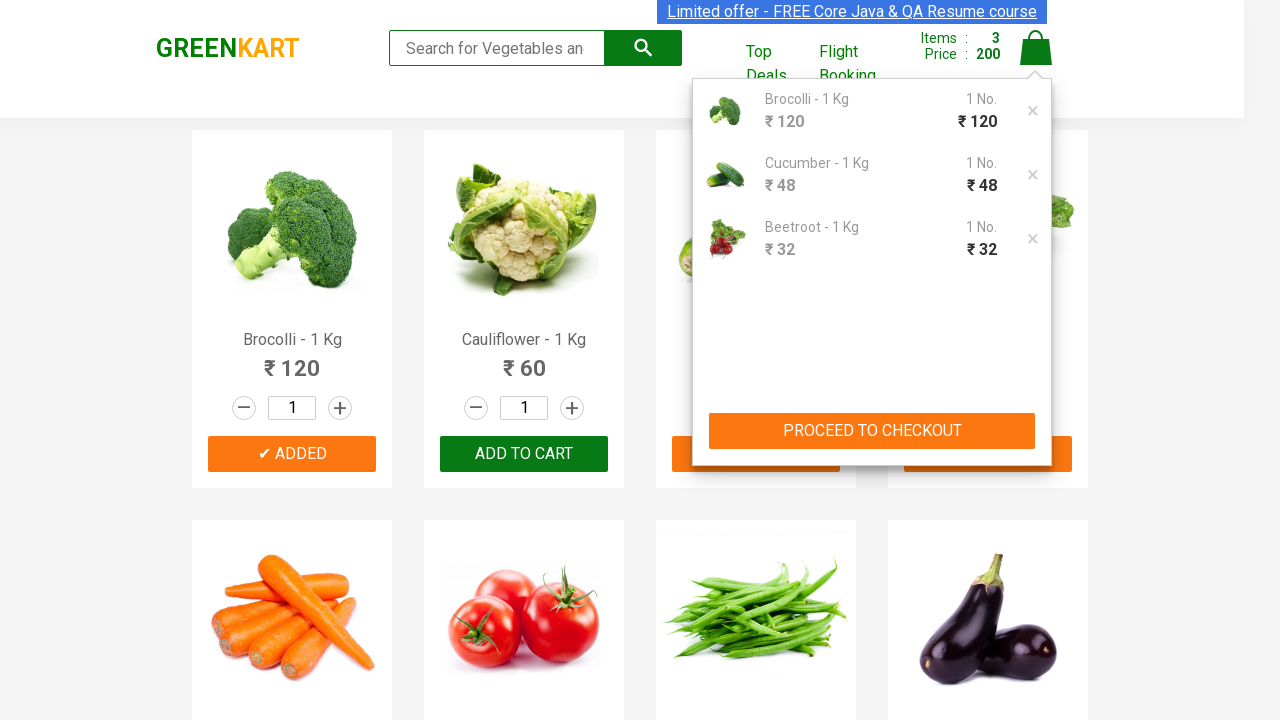

Clicked 'PROCEED TO CHECKOUT' button at (872, 431) on xpath=//button[contains(text(),'PROCEED TO CHECKOUT')]
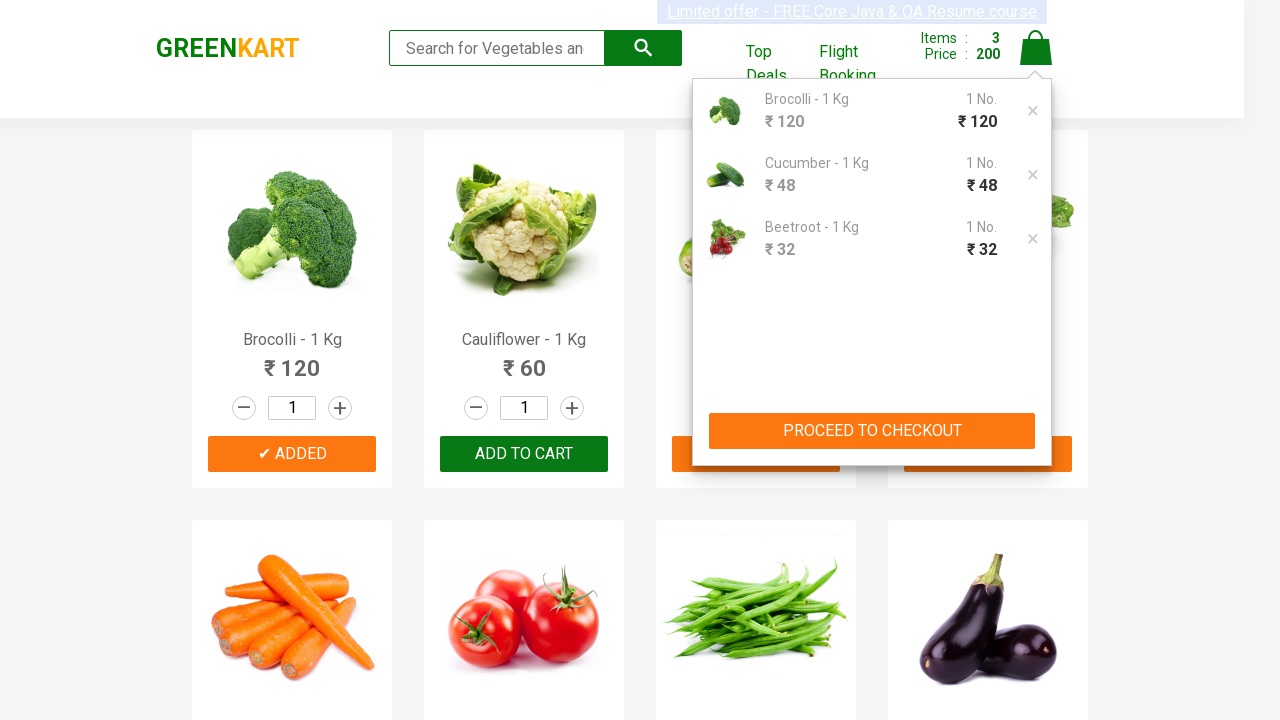

Promo code input field loaded
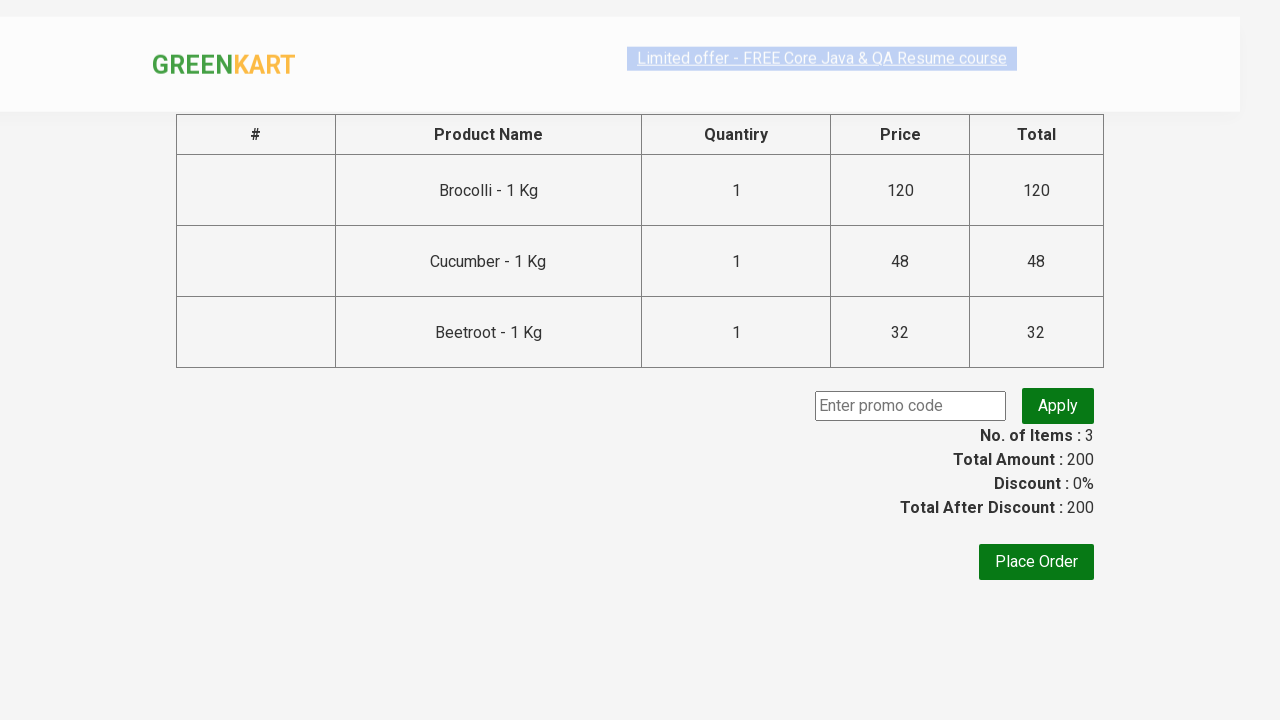

Entered promo code 'rahulshettyacademy' on input.promoCode
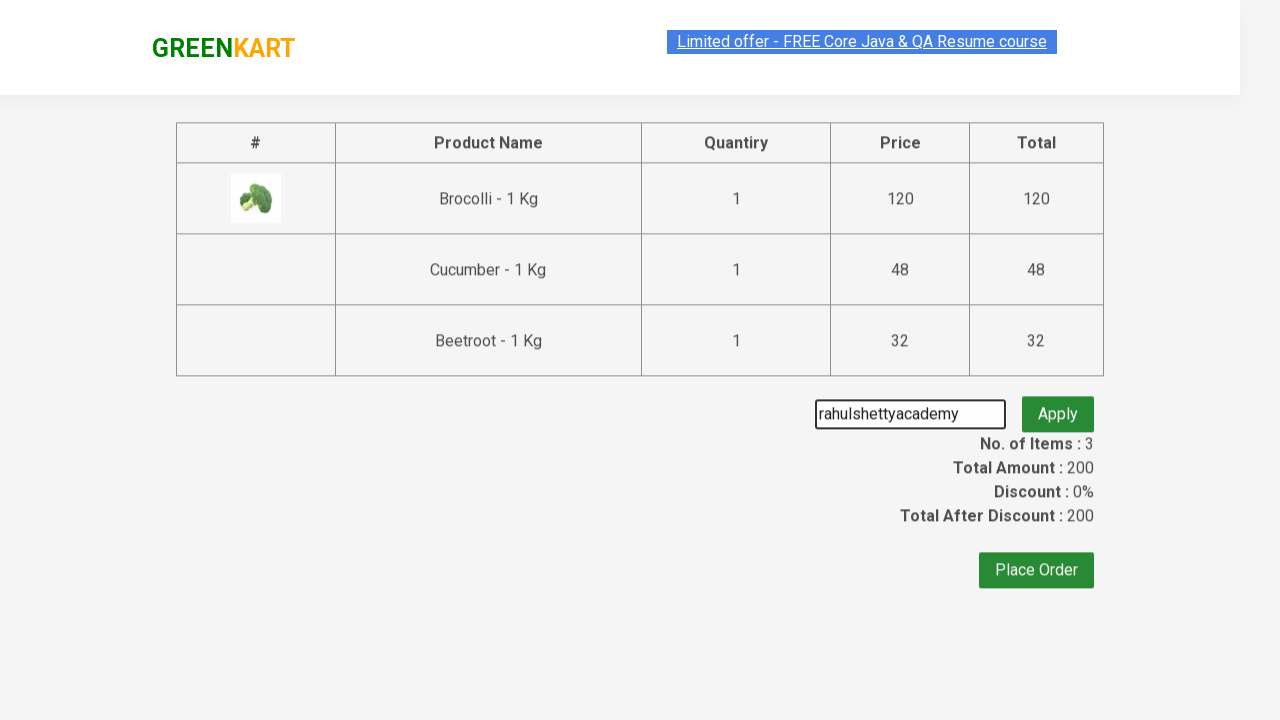

Clicked 'Apply' button to apply promo code at (1058, 406) on button.promoBtn
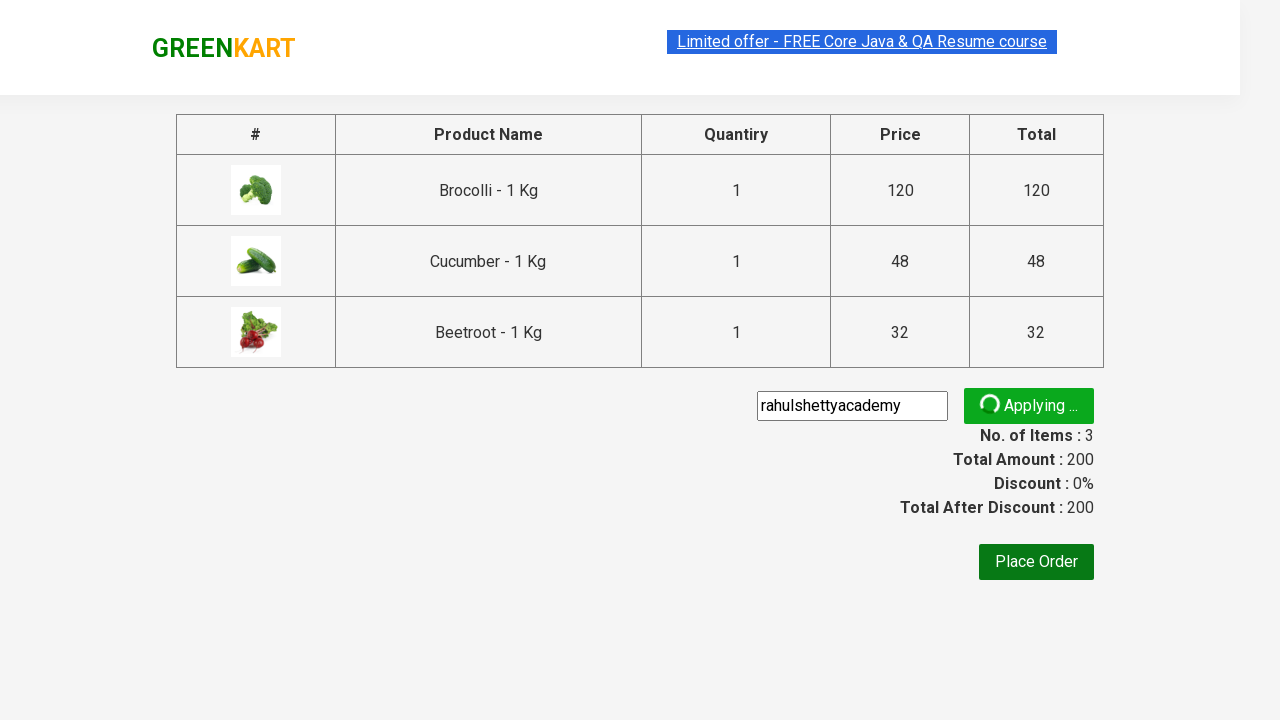

Promo code successfully applied - confirmation message appeared
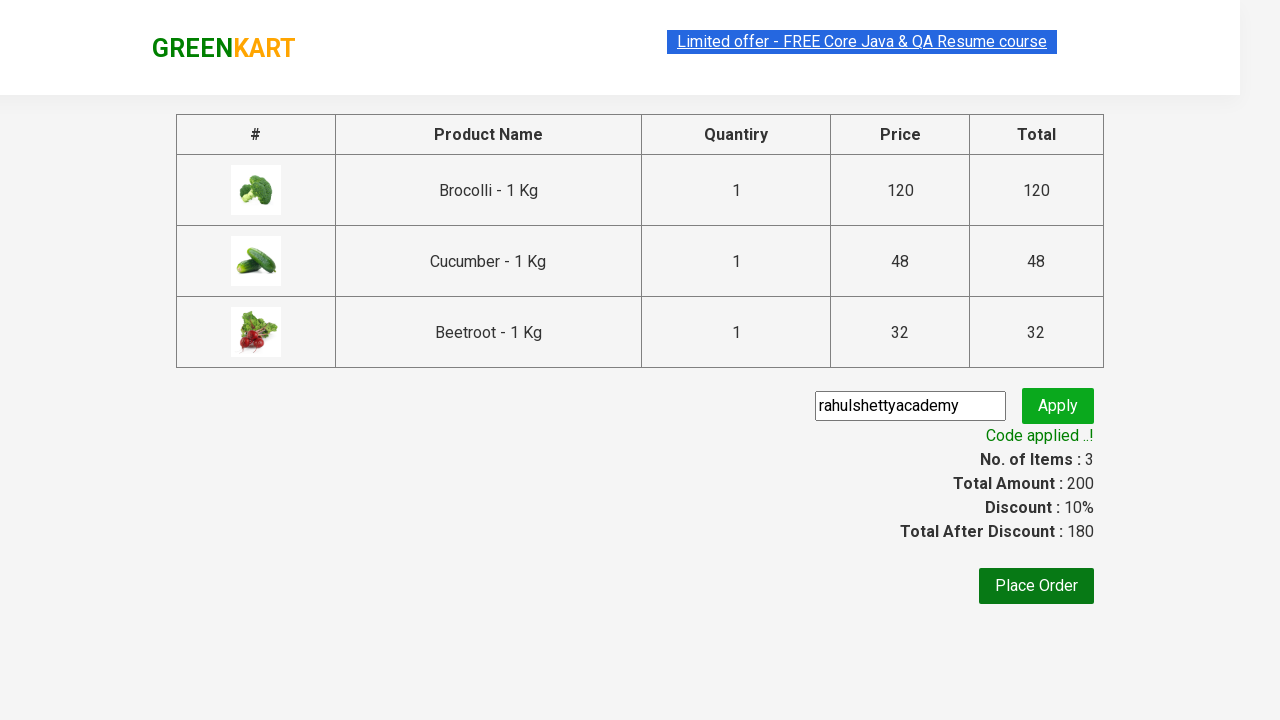

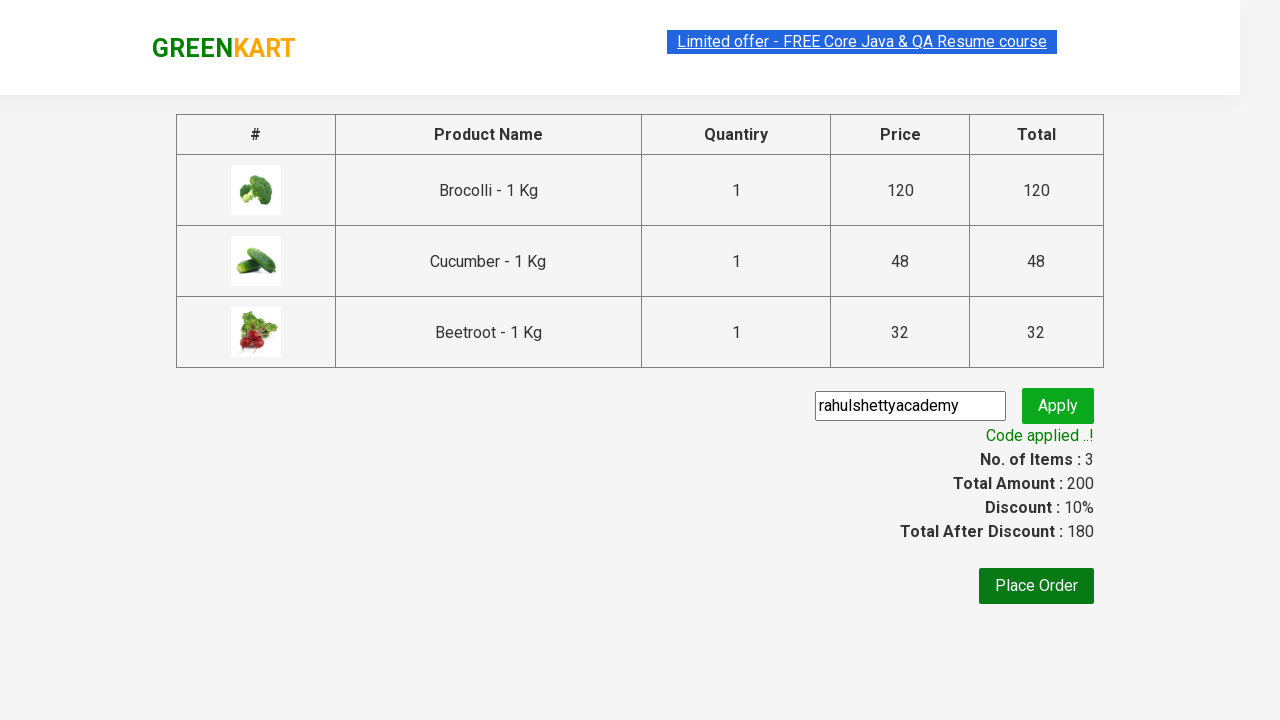